Tests nested iframe handling by navigating to a frames demo page, clicking a tab for multiple frames, switching into an outer frame, then an inner frame, and typing text into an input field within the nested frame.

Starting URL: http://demo.automationtesting.in/Frames.html

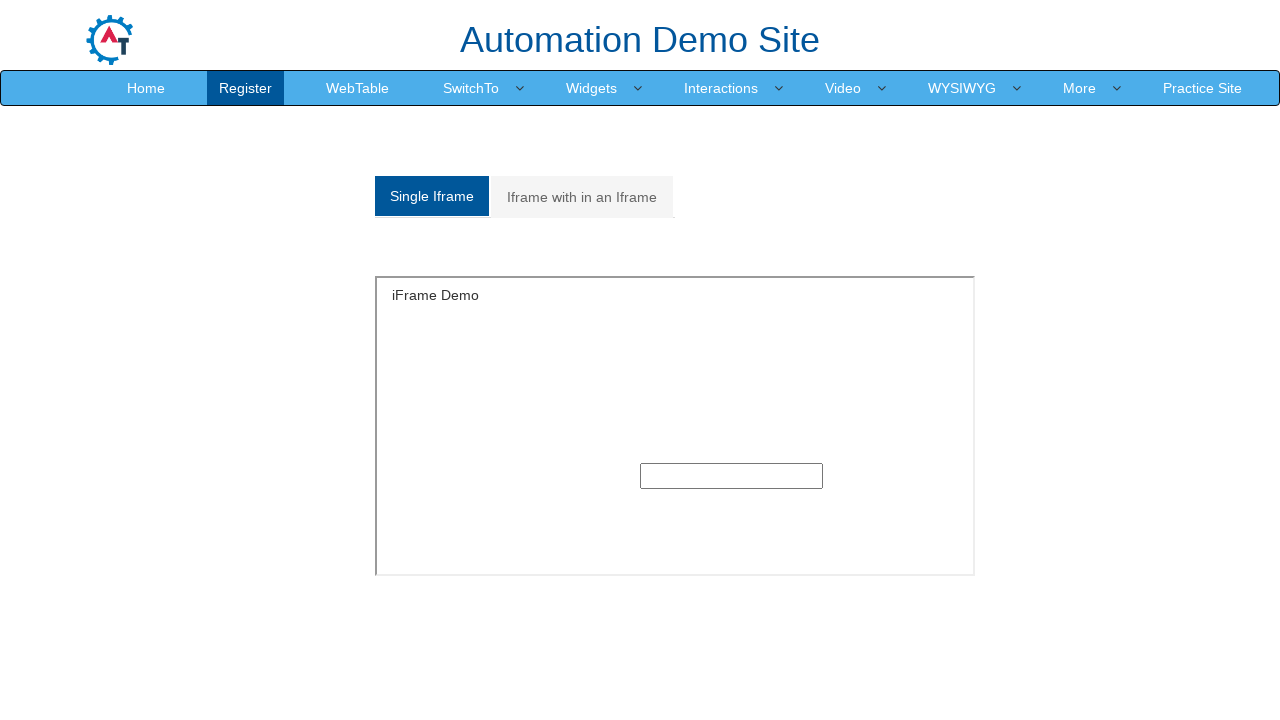

Navigated to frames demo page
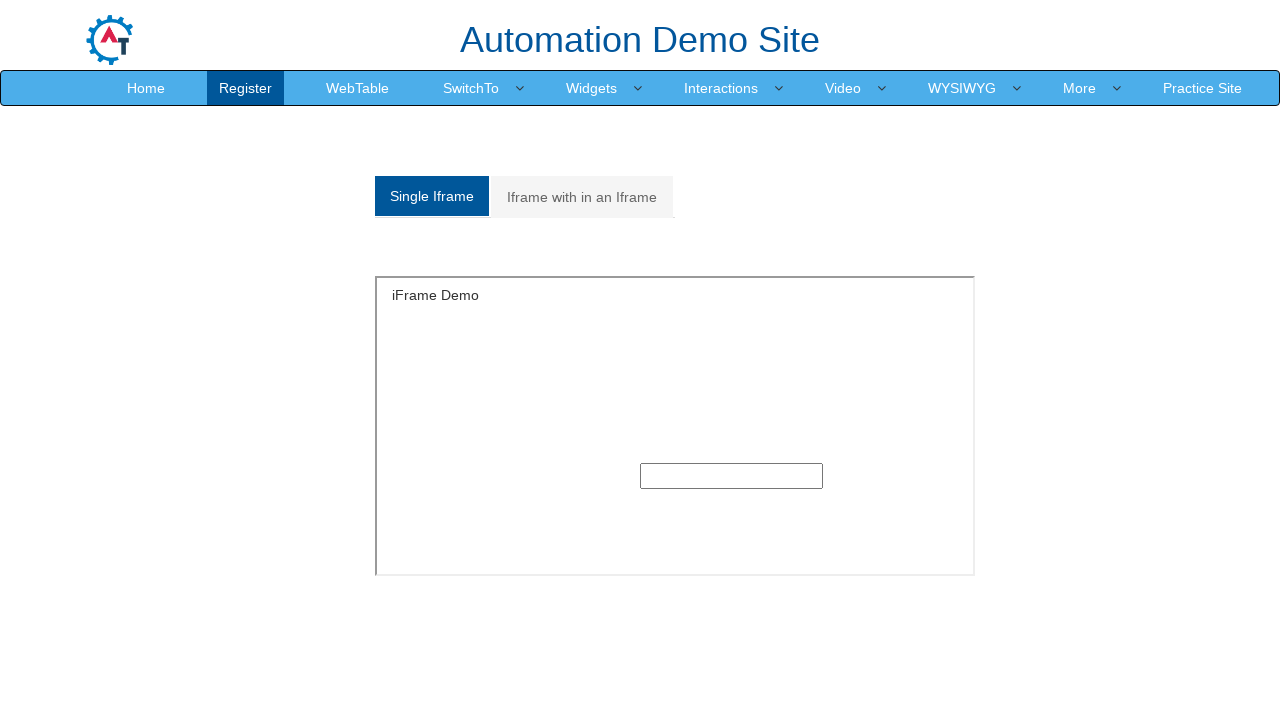

Clicked on 'Iframe with in an Iframe' tab to display multiple frames at (582, 197) on xpath=/html/body/section/div[1]/div/div/div/div[1]/div/ul/li[2]/a
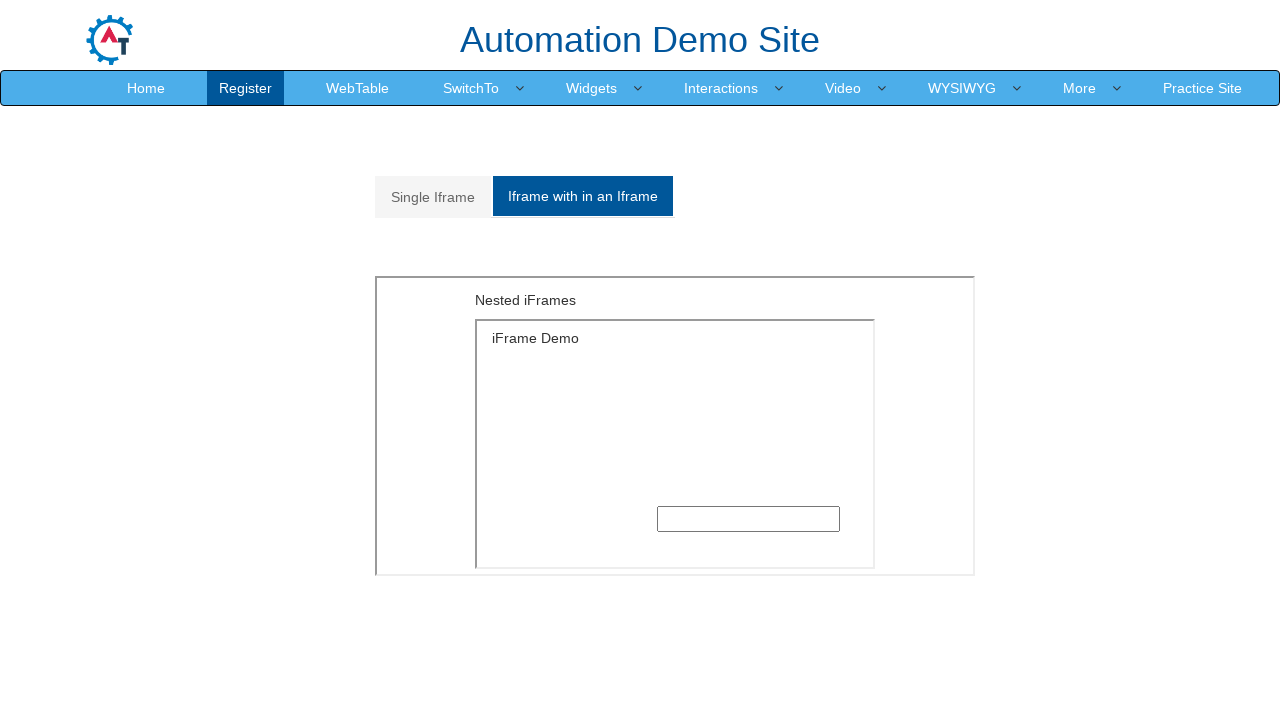

Located and switched to outer frame
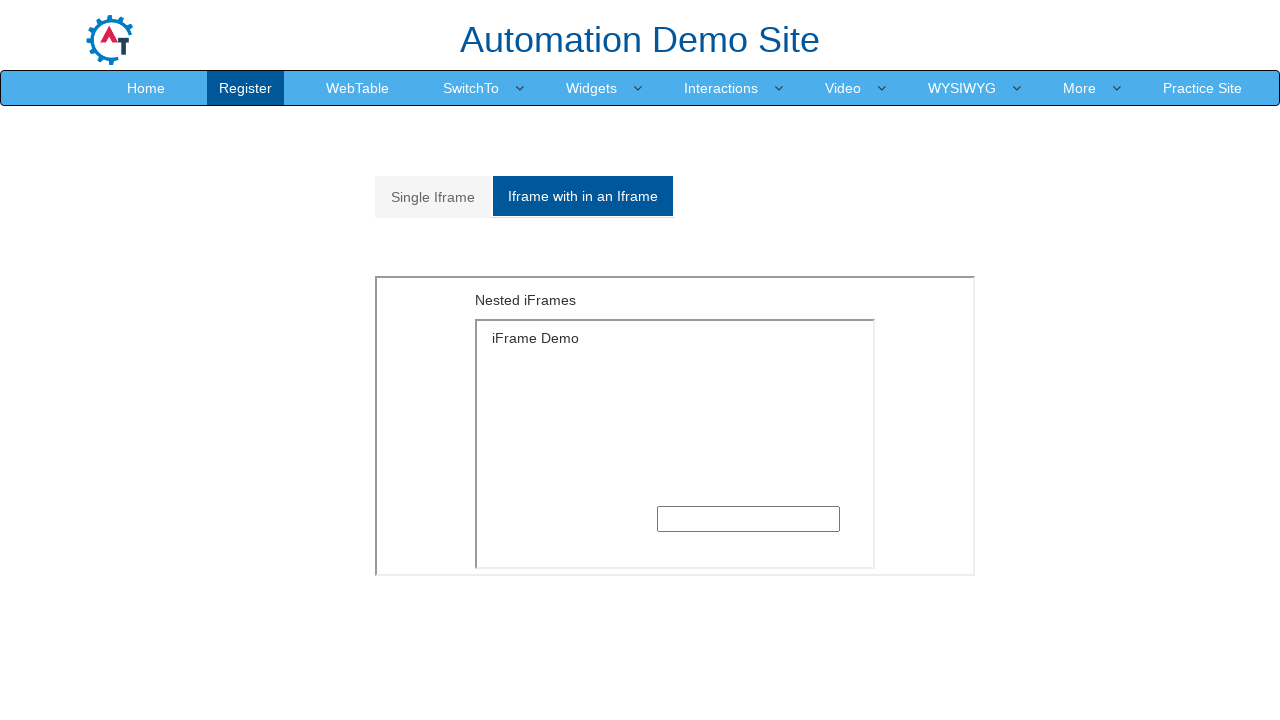

Located and switched to inner frame within the outer frame
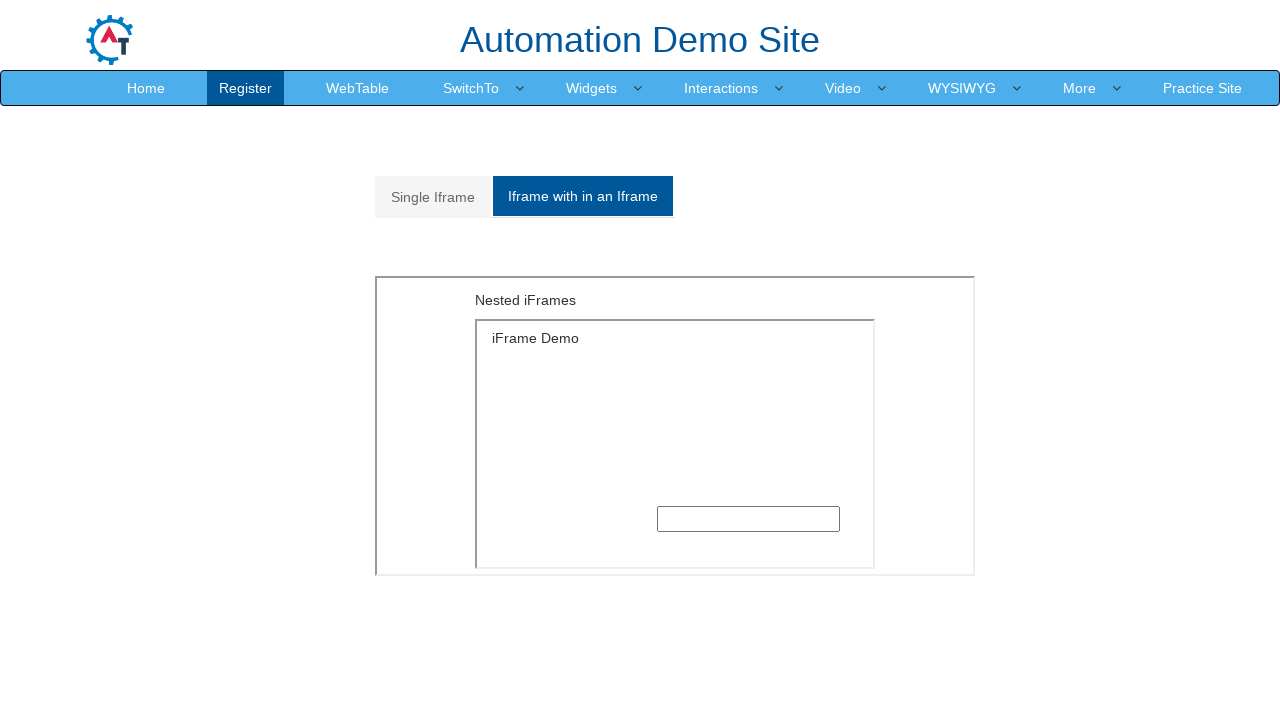

Typed 'welcome!!!!' into the input field within the nested frame on xpath=//*[@id='Multiple']/iframe >> internal:control=enter-frame >> xpath=/html/
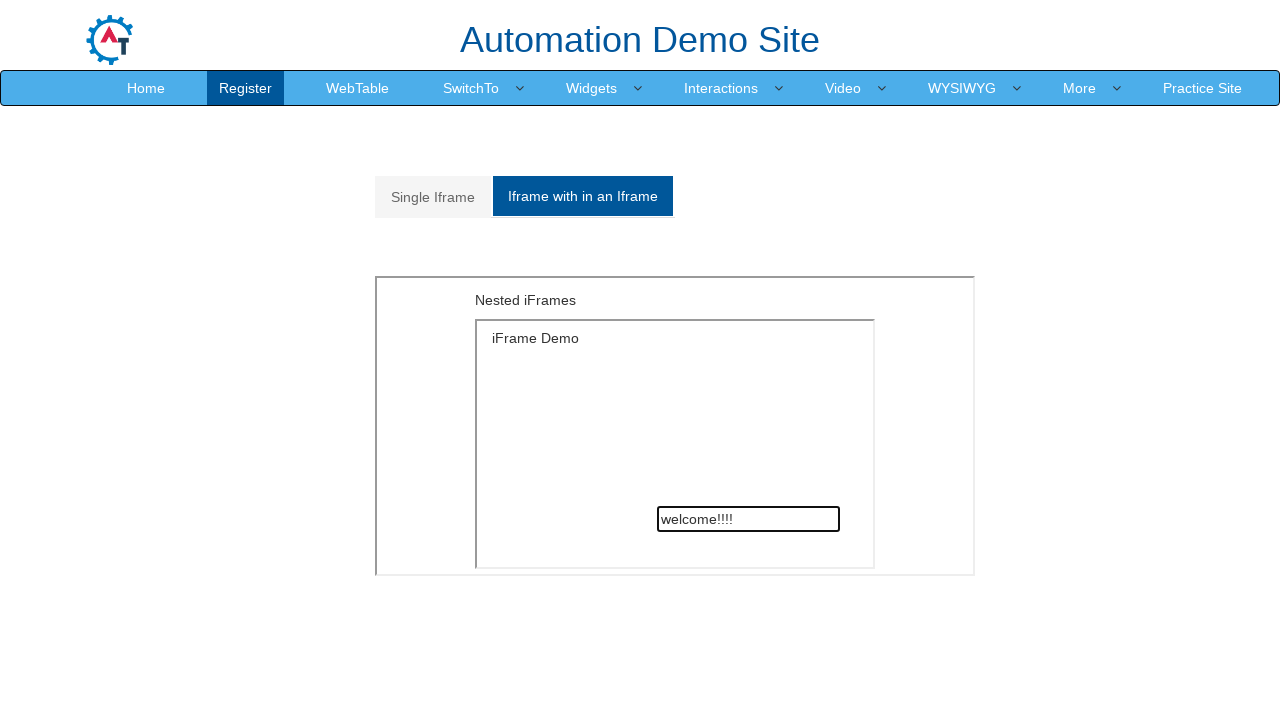

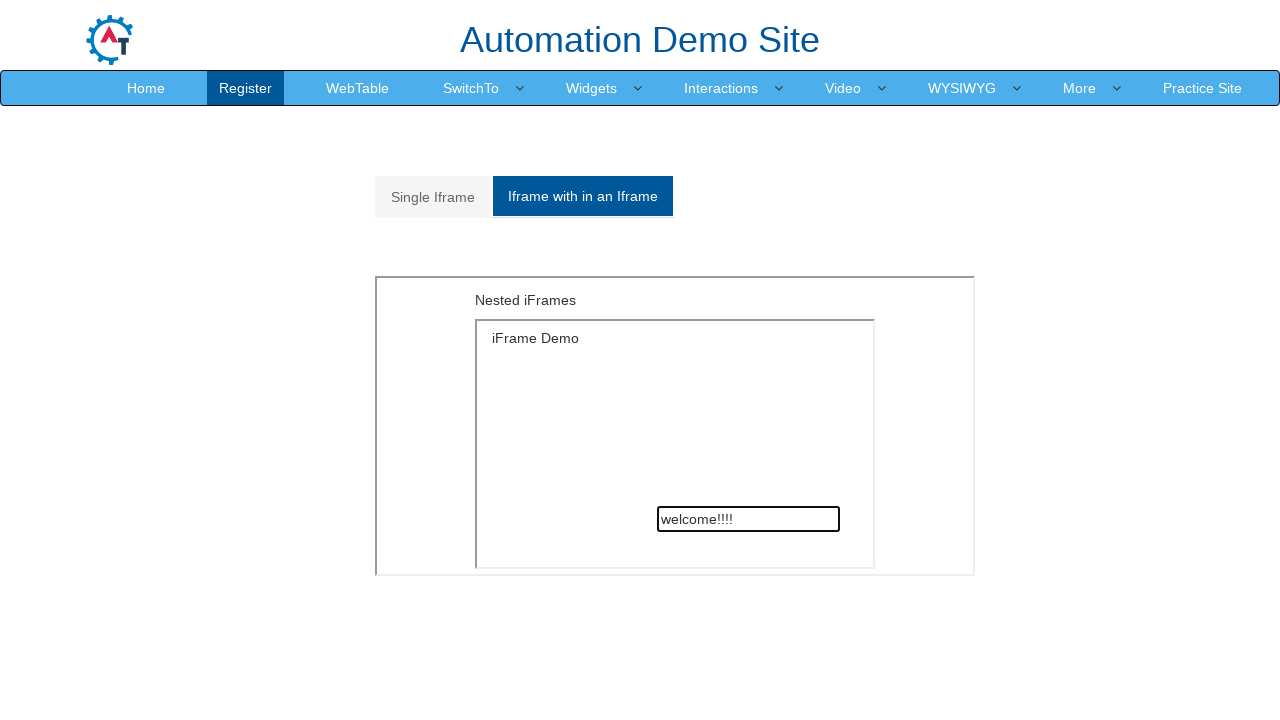